Tests table interaction on a training website by locating table elements (columns, rows, cells) and clicking a column header to sort the table.

Starting URL: https://training-support.net/webelements/tables

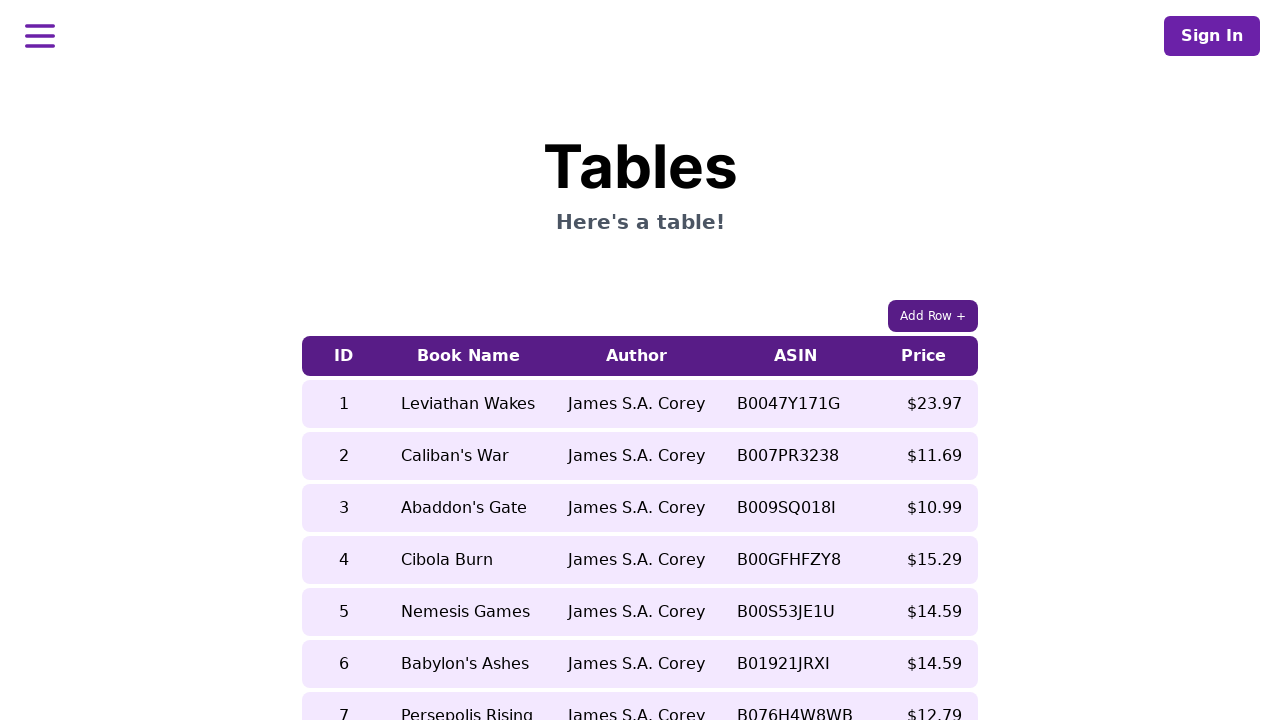

Waited for table with class 'table-auto' to load
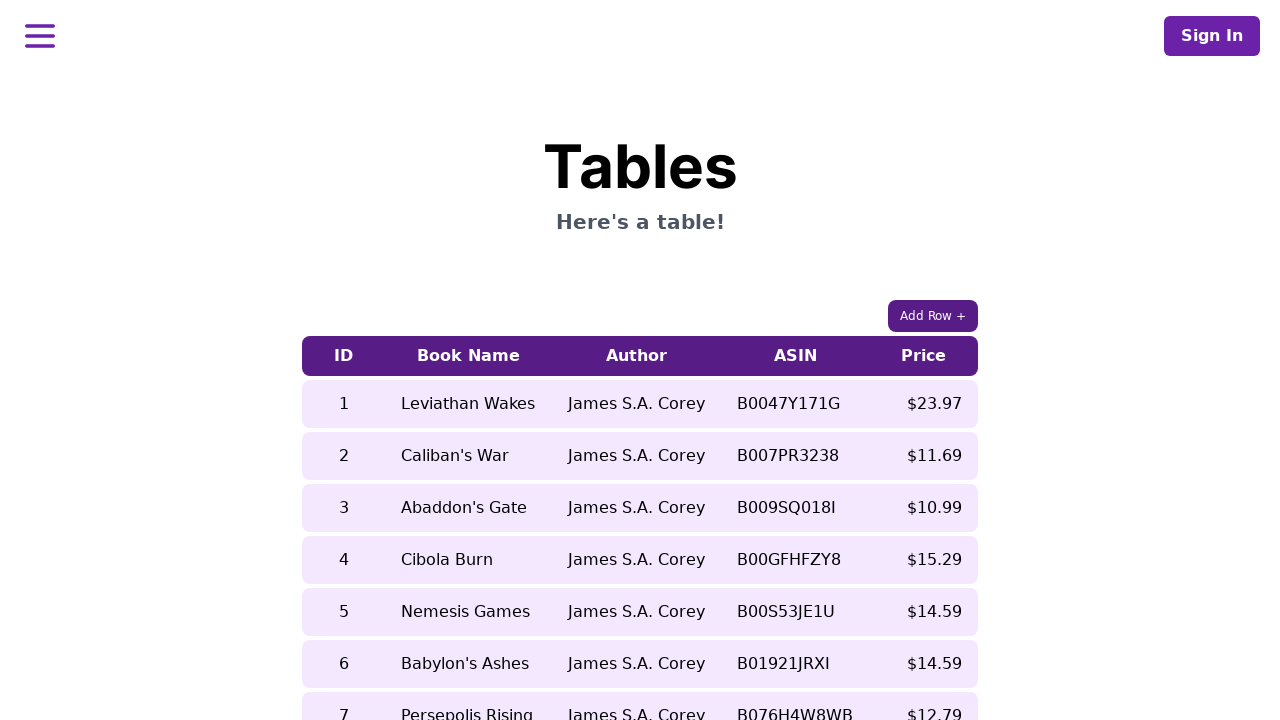

Verified table column headers are present
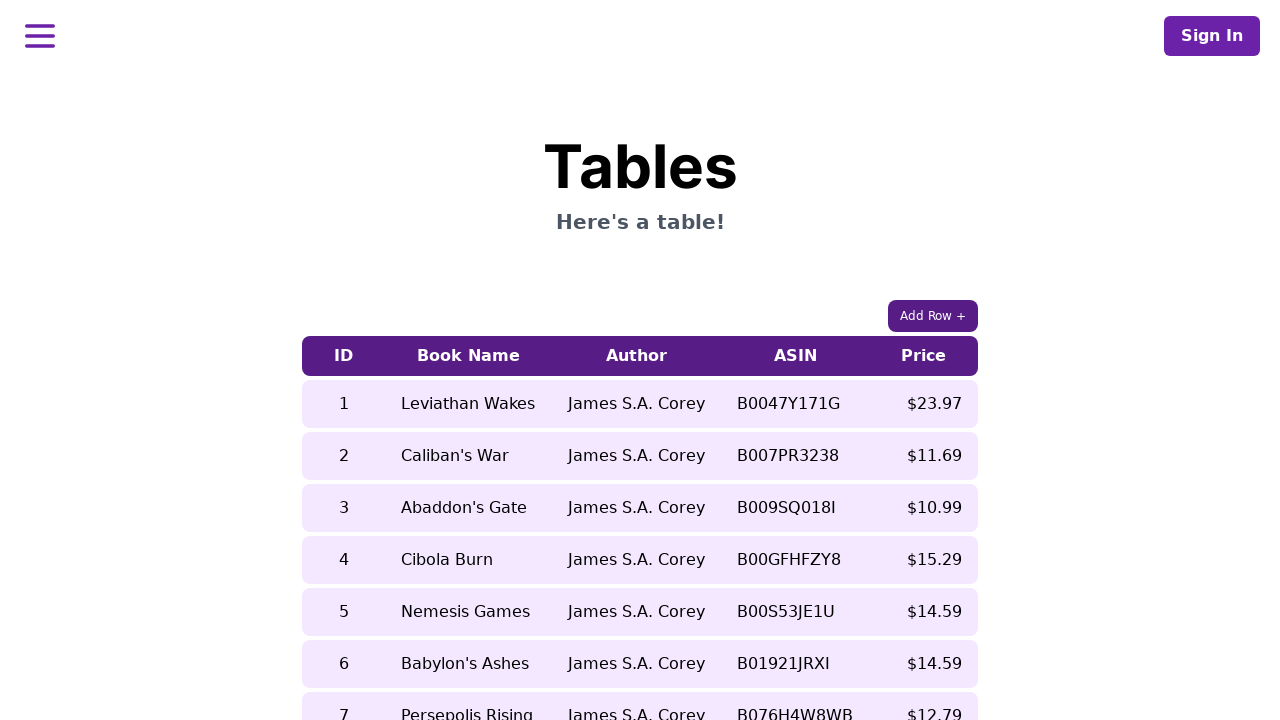

Verified table rows are present
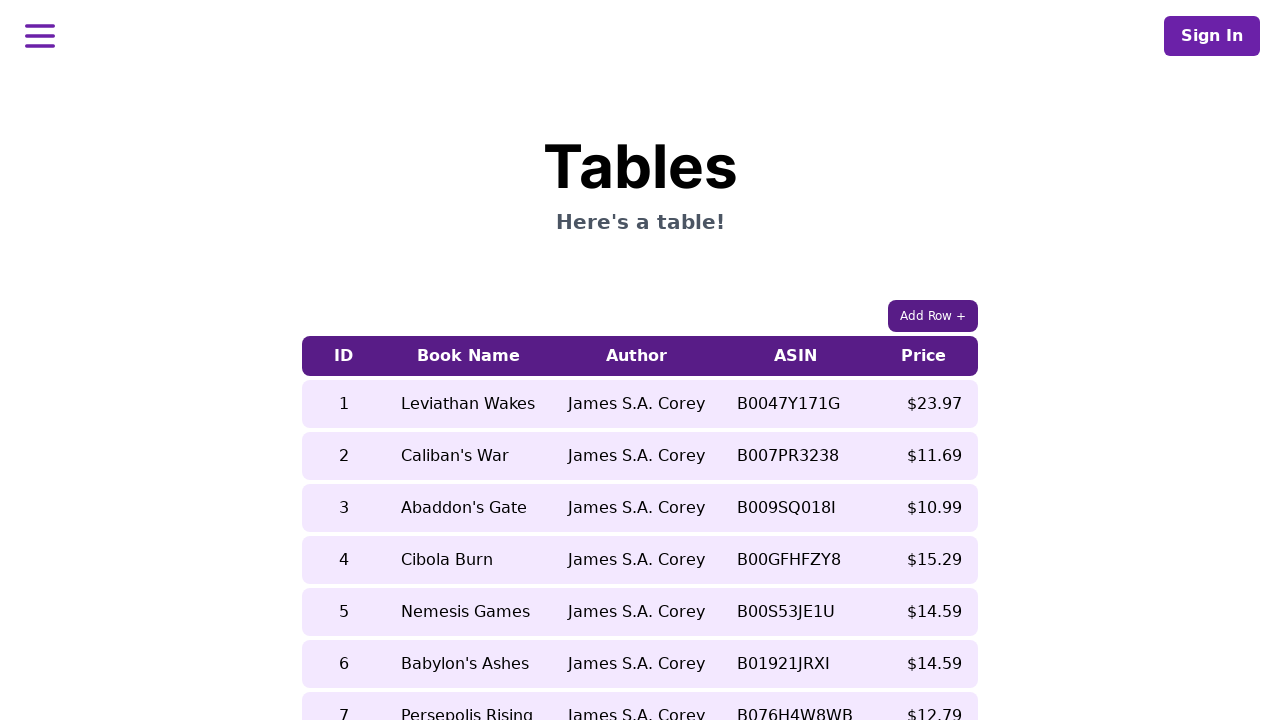

Located Book Name cell in 5th row before sorting
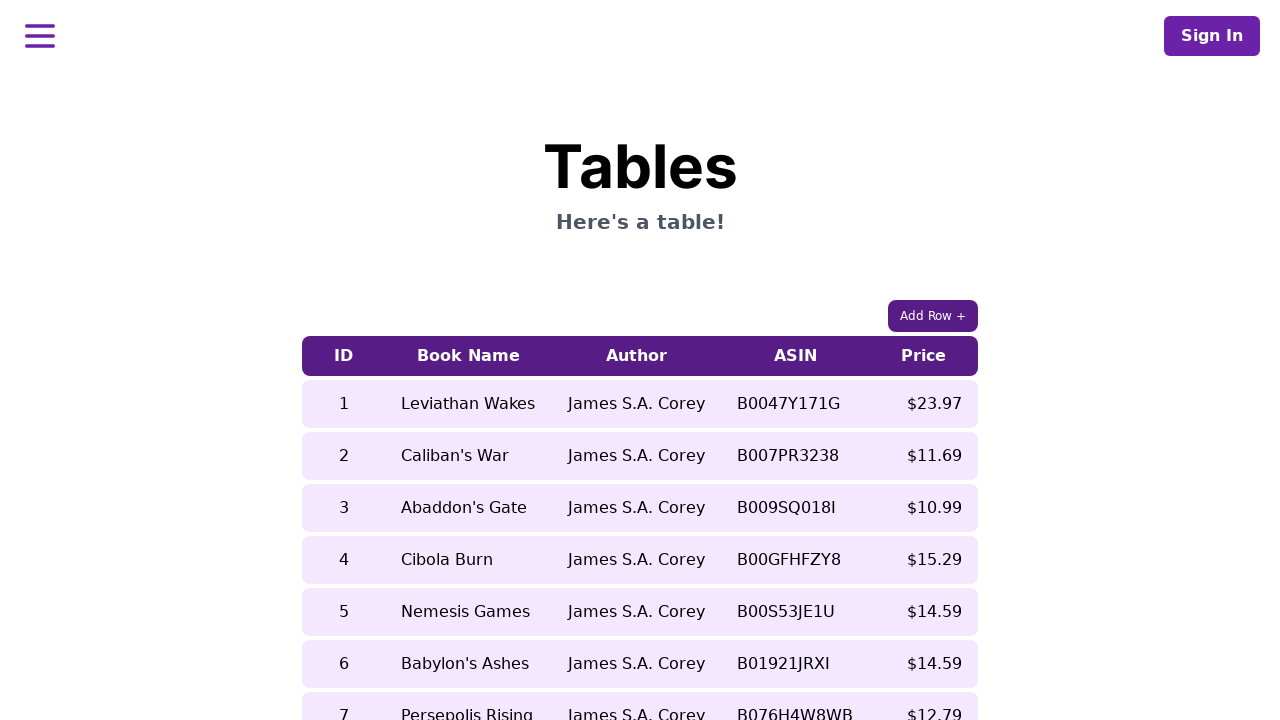

Clicked 5th column header to sort the table at (924, 356) on xpath=//table[contains(@class, 'table-auto')]/thead/tr/th[5]
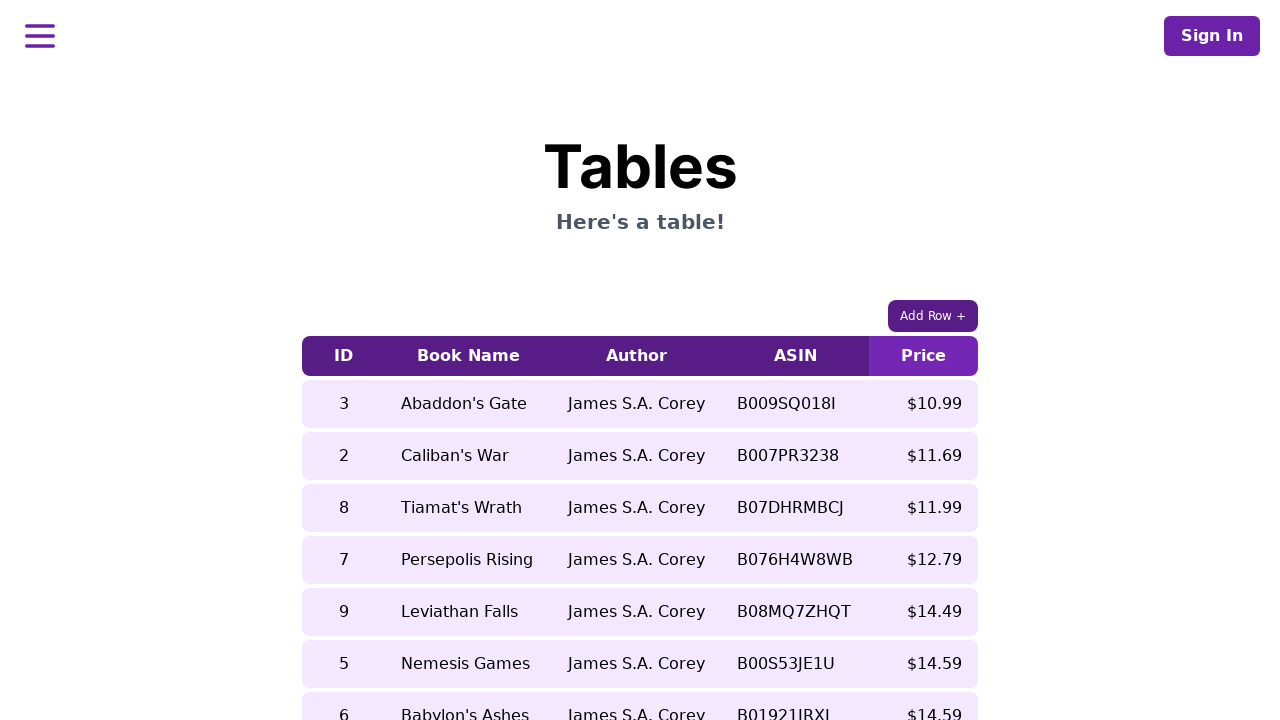

Verified table updated after sorting and cell is accessible
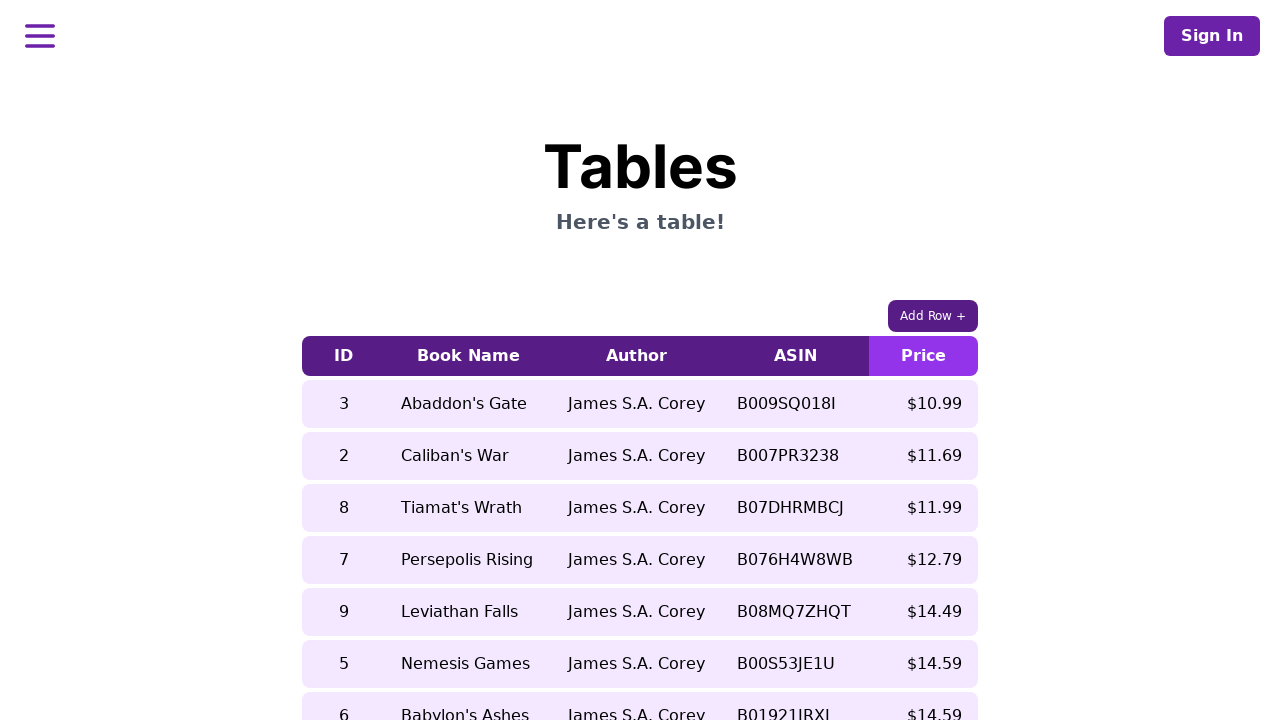

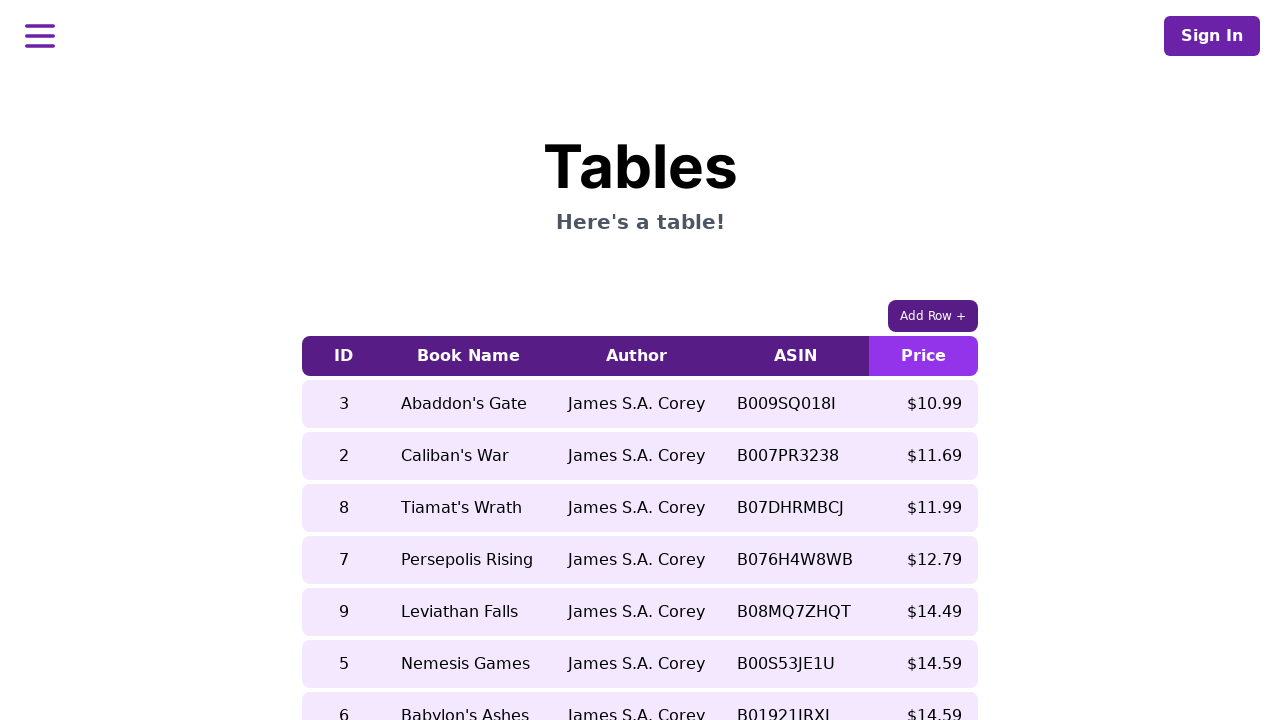